Tests switching between authentication tabs (Phone, Email, Login, Personal Account) on the Rostelecom passport page and verifies the active tab is visually highlighted

Starting URL: https://b2c.passport.rt.ru/

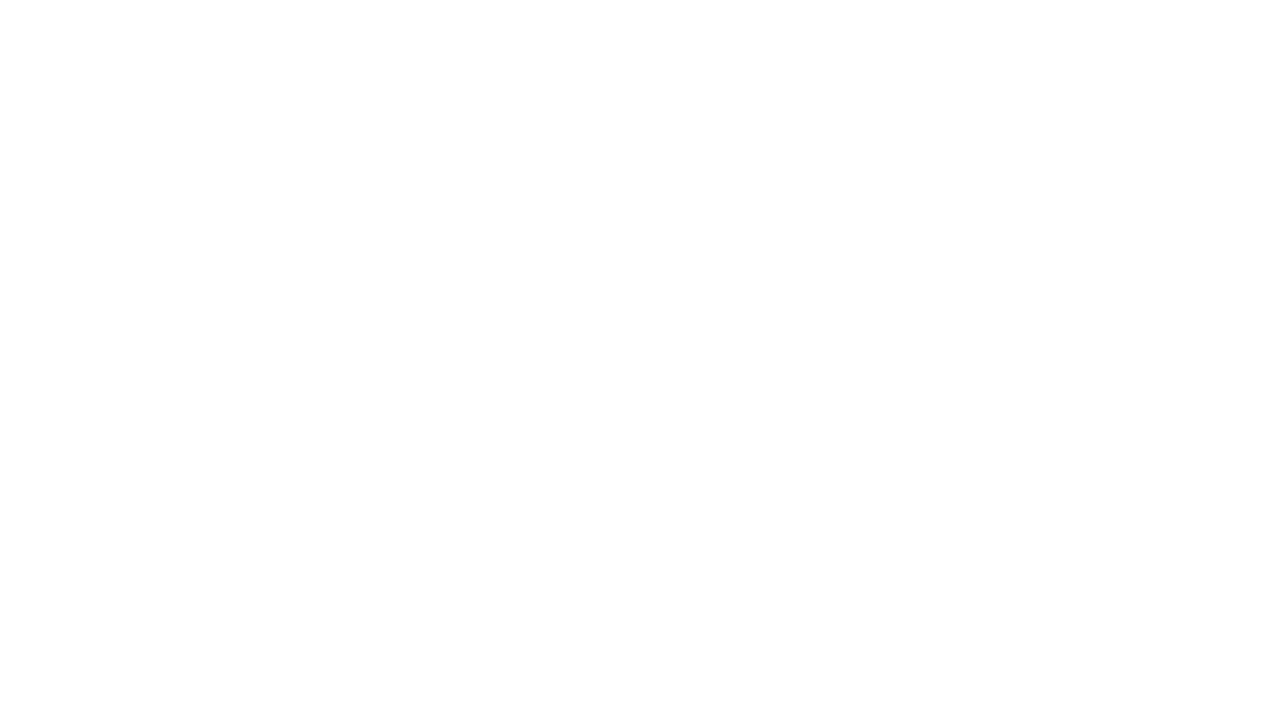

Waited for Phone tab selector to be available
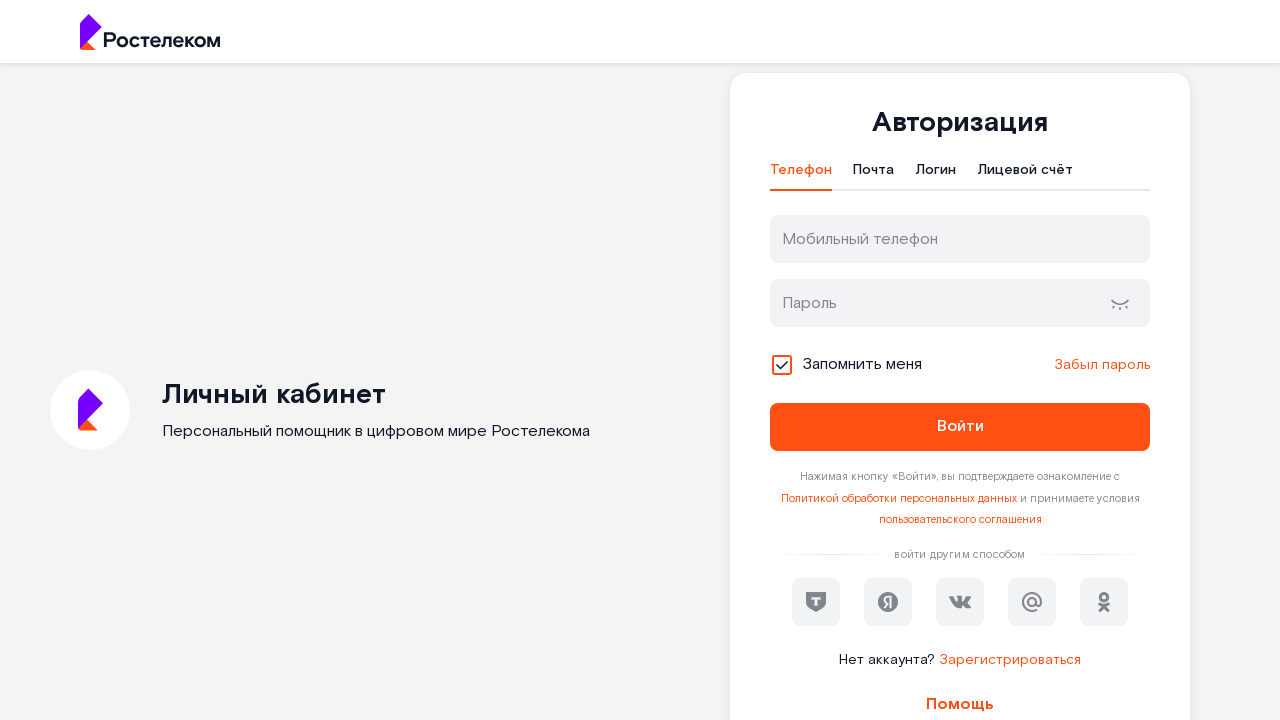

Clicked on Phone authentication tab at (801, 175) on #t-btn-tab-phone
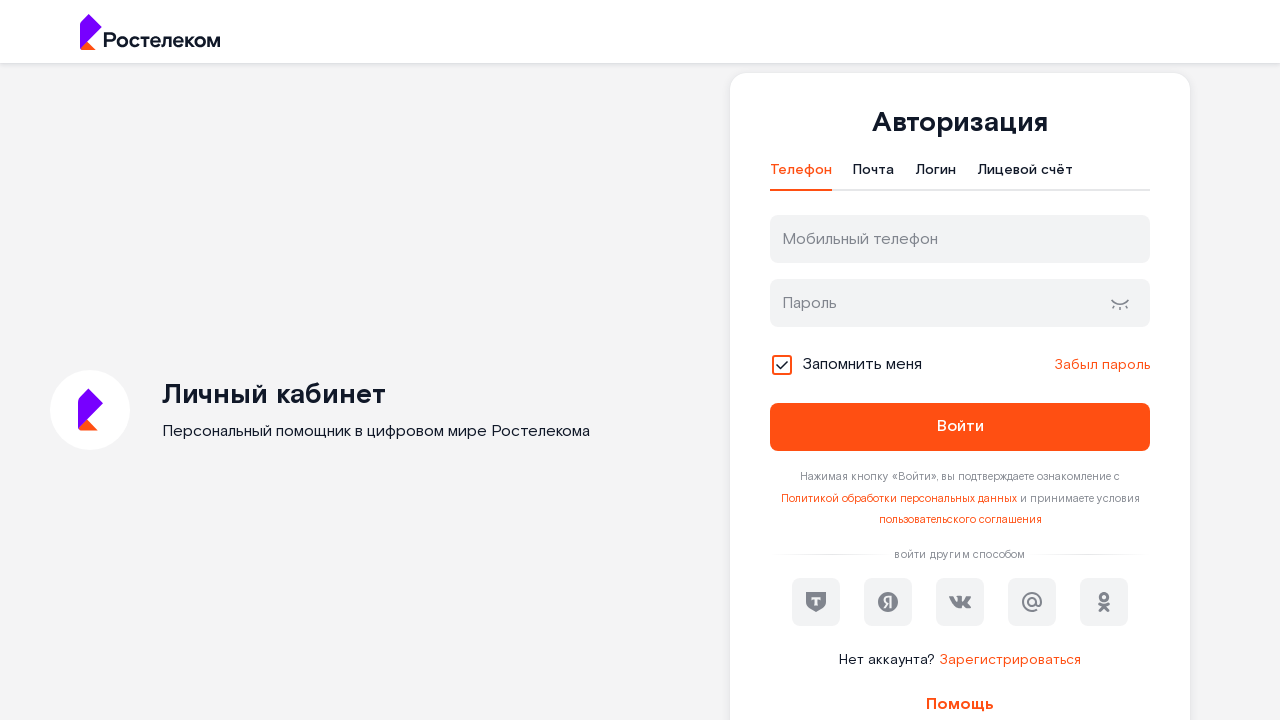

Clicked on Email authentication tab at (874, 175) on #t-btn-tab-mail
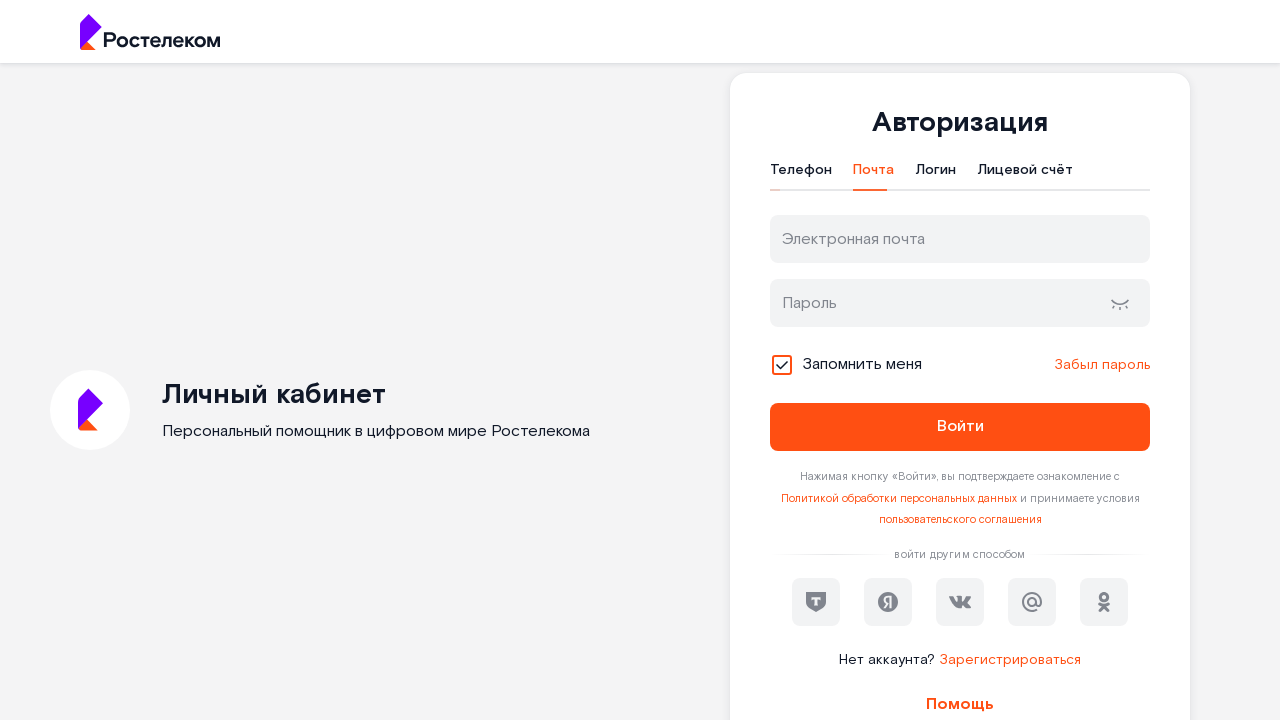

Clicked on Login authentication tab at (936, 175) on #t-btn-tab-login
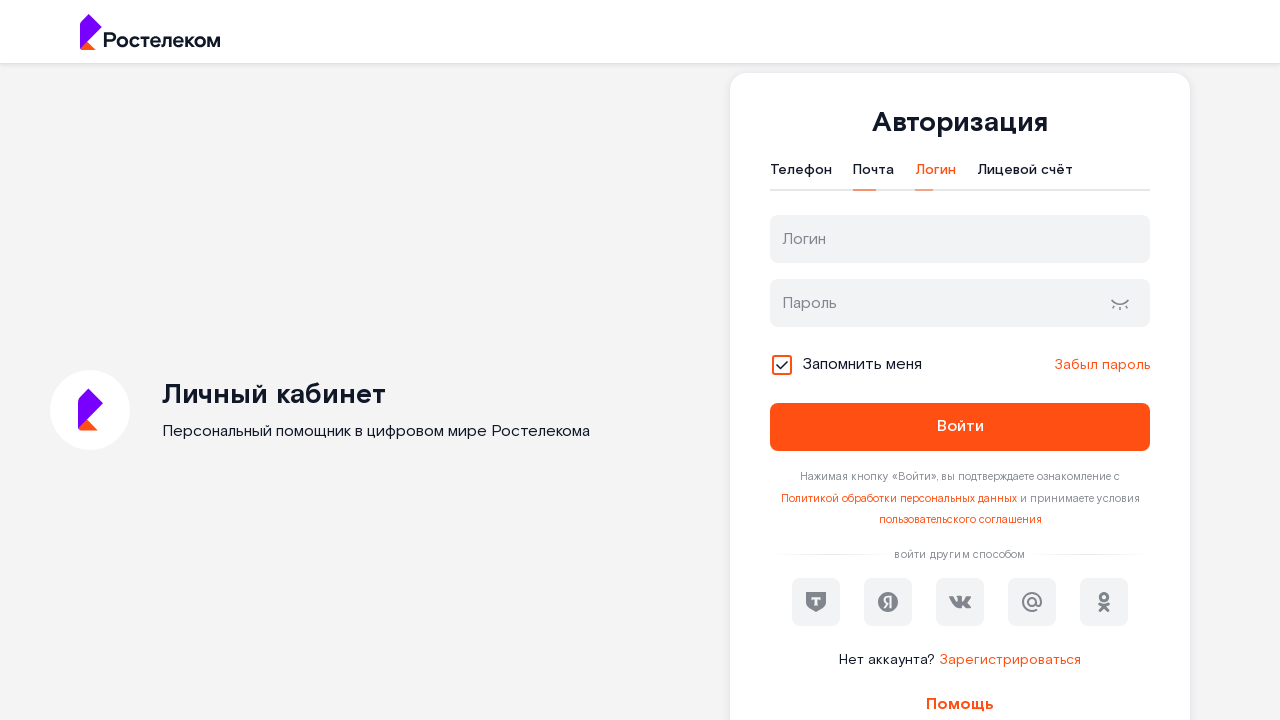

Clicked on Personal Account authentication tab at (1025, 175) on #t-btn-tab-ls
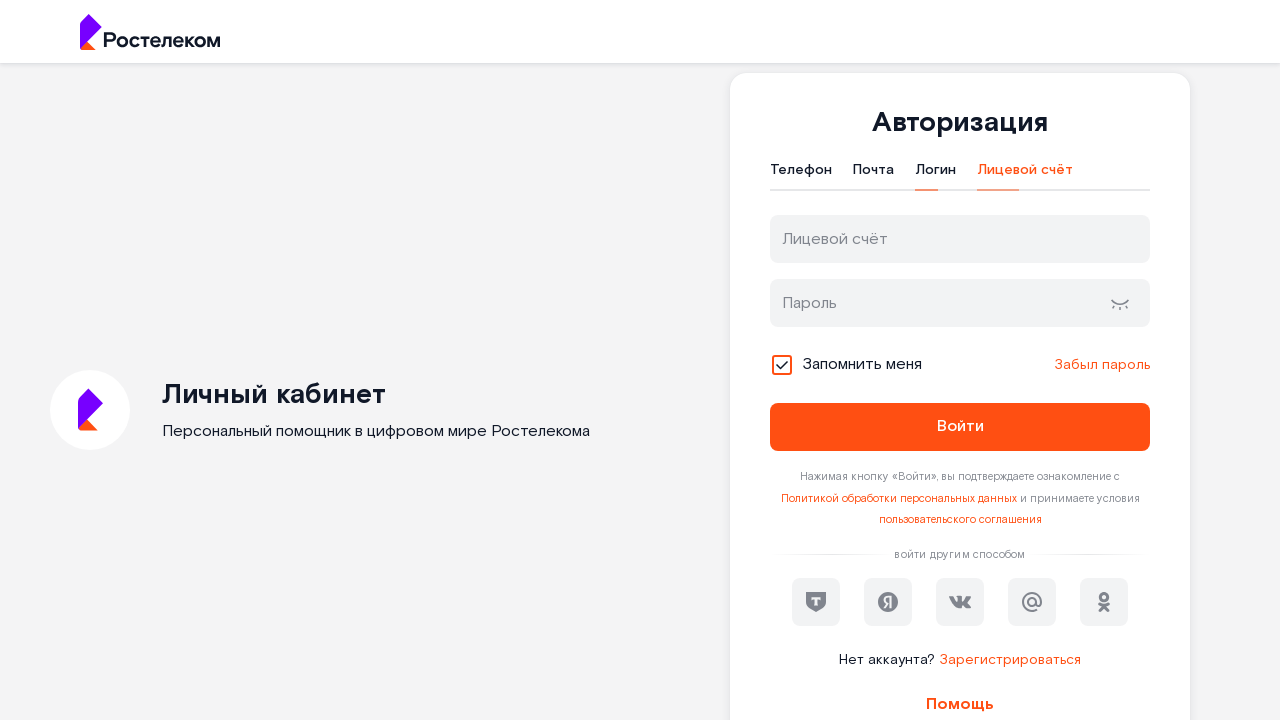

Verified active tab is visually highlighted with rt-tab--active class
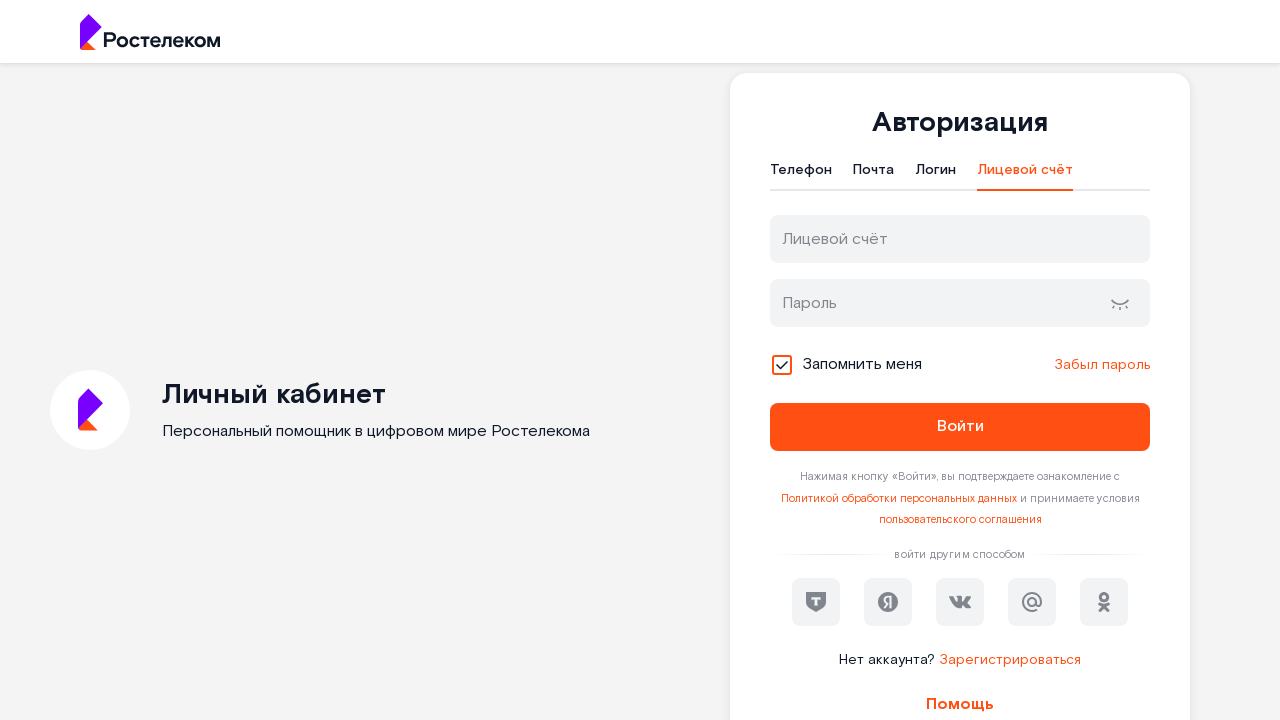

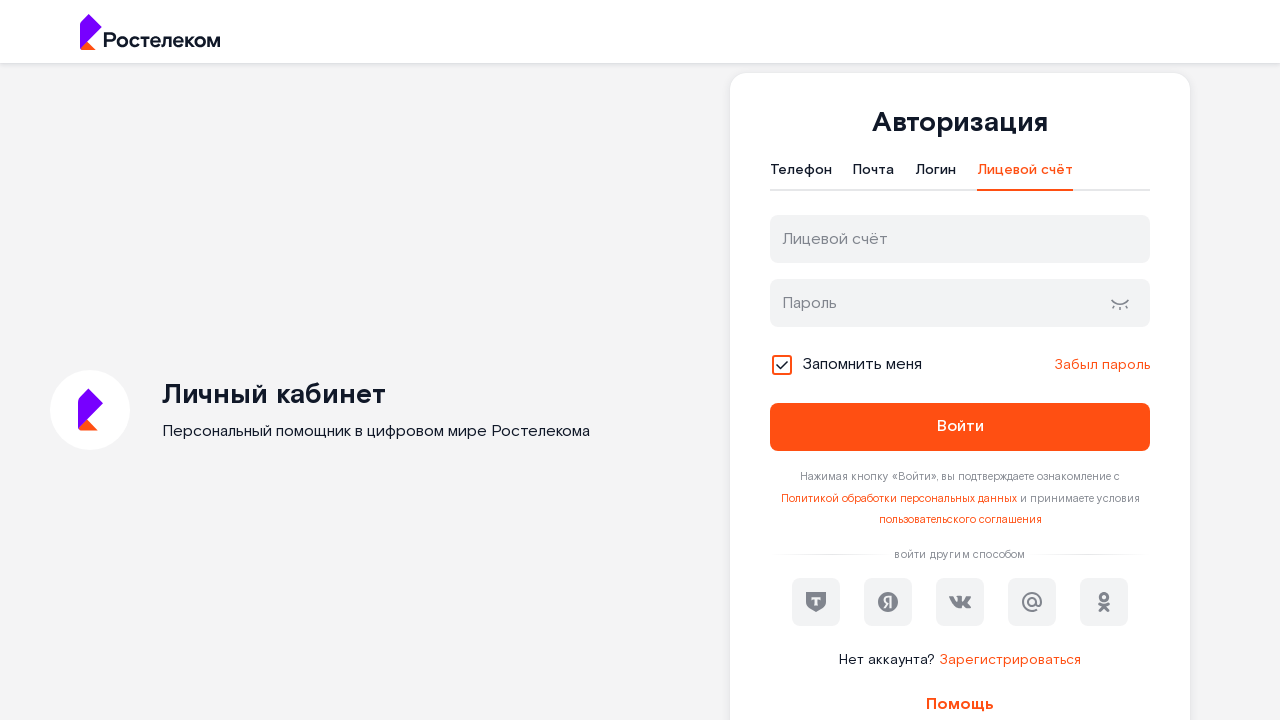